Tests slider functionality by dragging a slider handle horizontally within an iframe

Starting URL: http://jqueryui.com/slider/

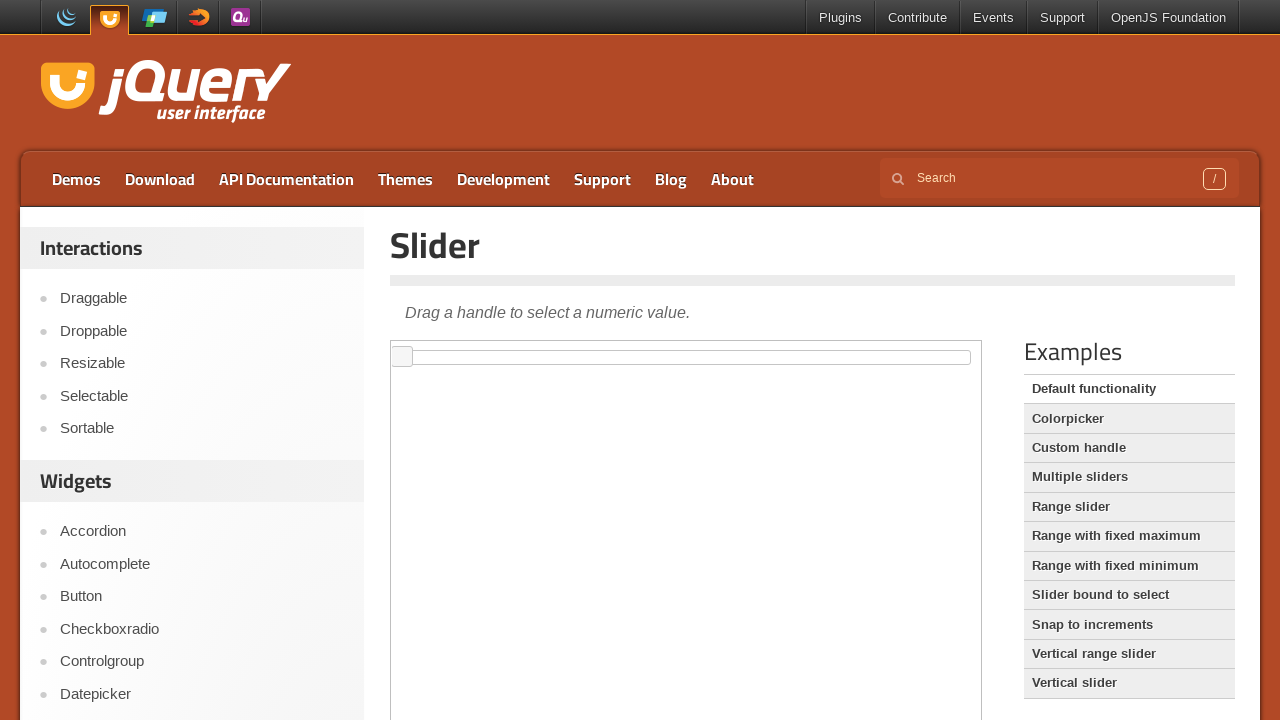

Located the demo iframe
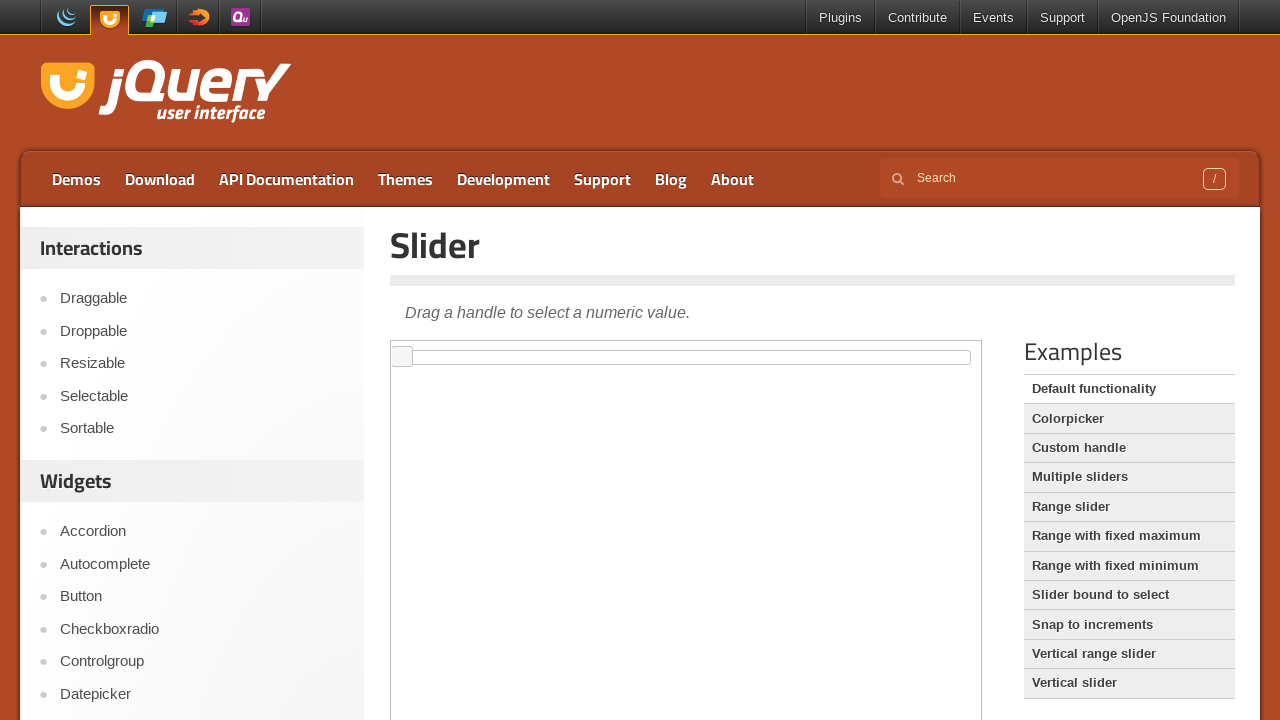

Located the slider handle element
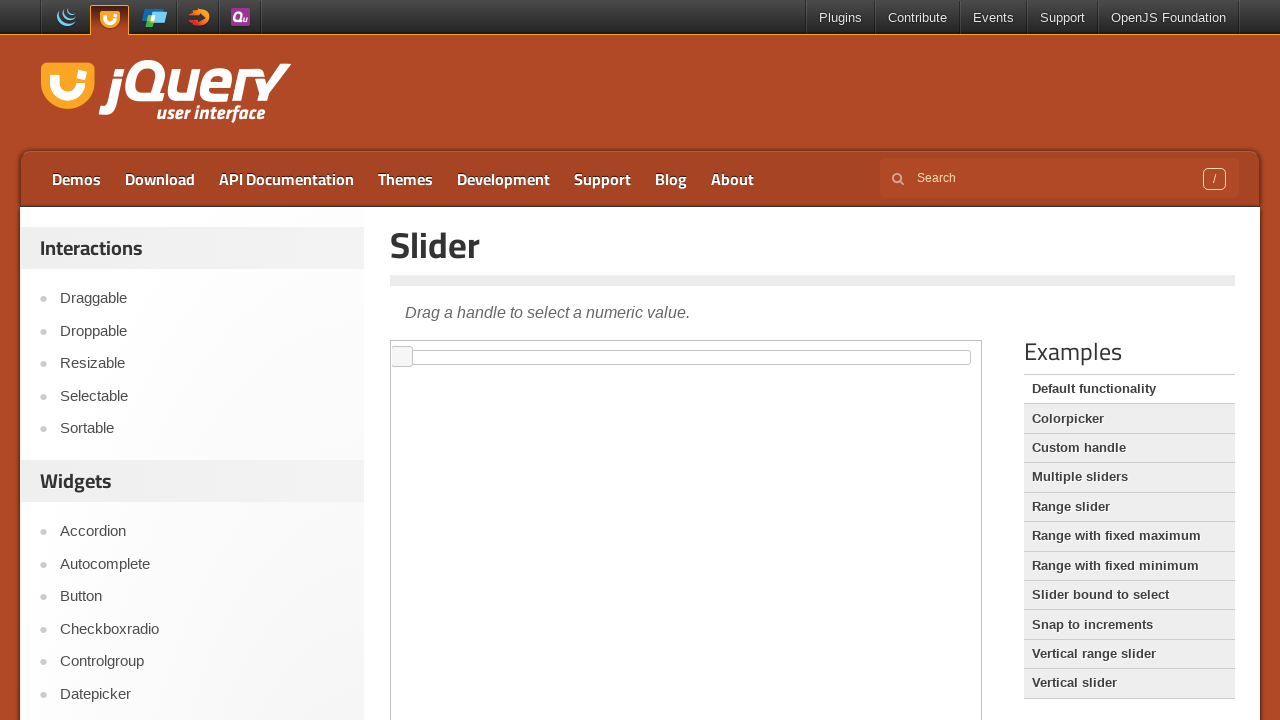

Retrieved slider handle bounding box
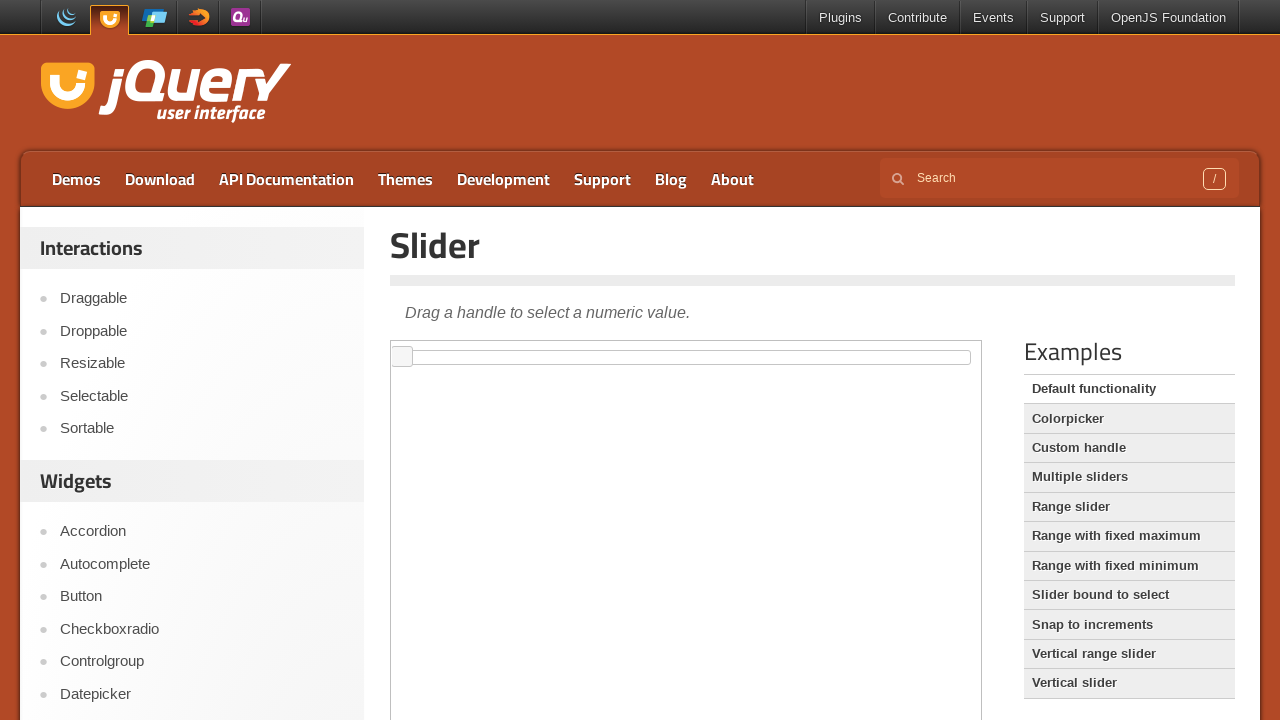

Moved mouse to slider handle center at (402, 357)
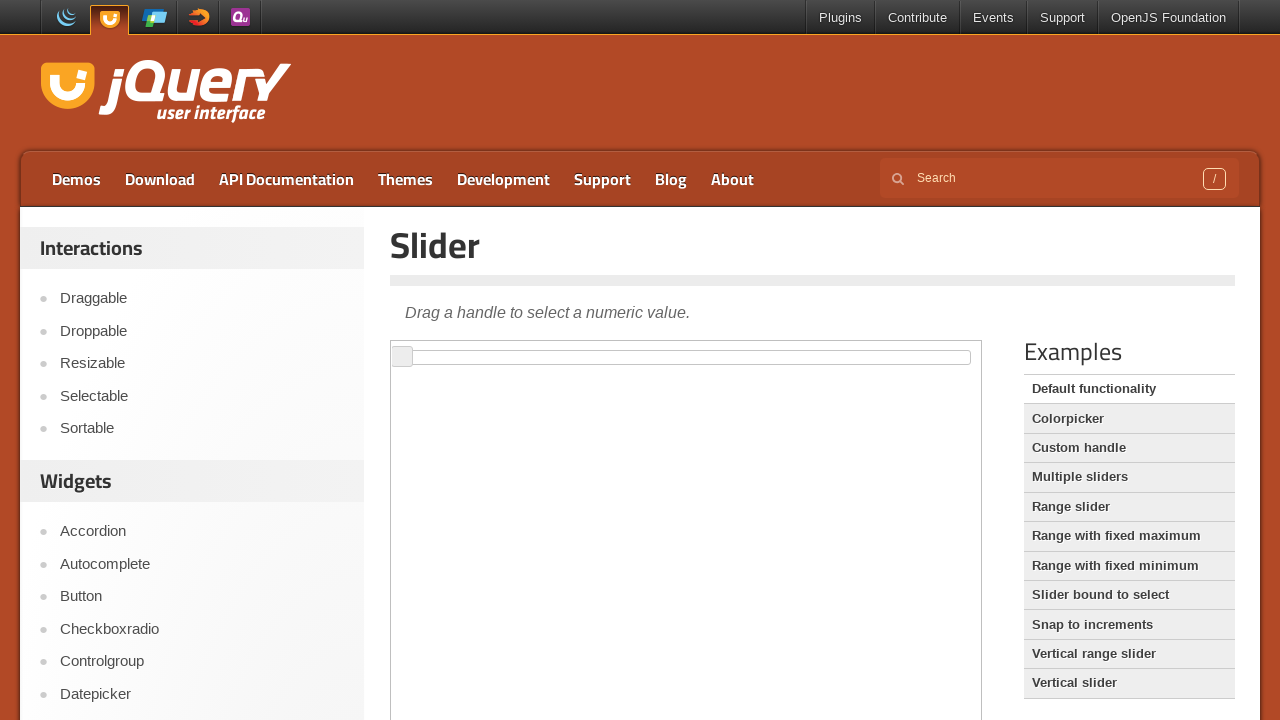

Pressed mouse button down on slider handle at (402, 357)
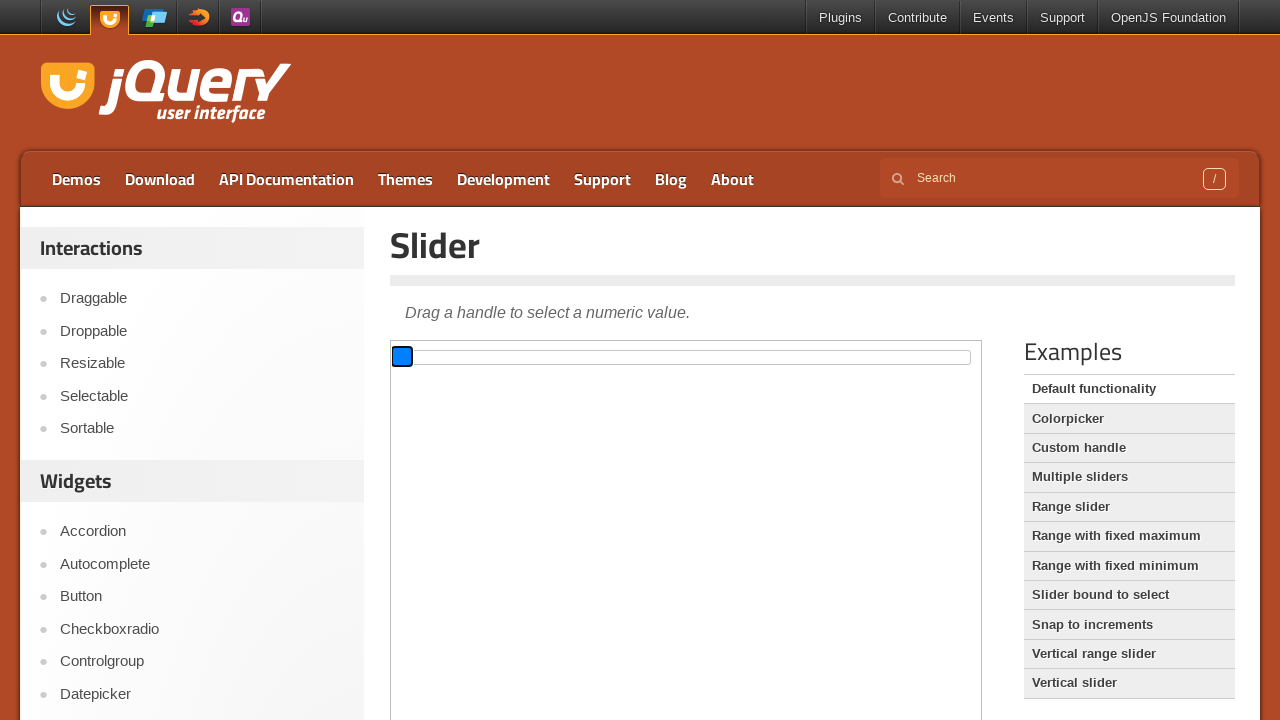

Dragged slider handle 100 pixels to the right at (502, 357)
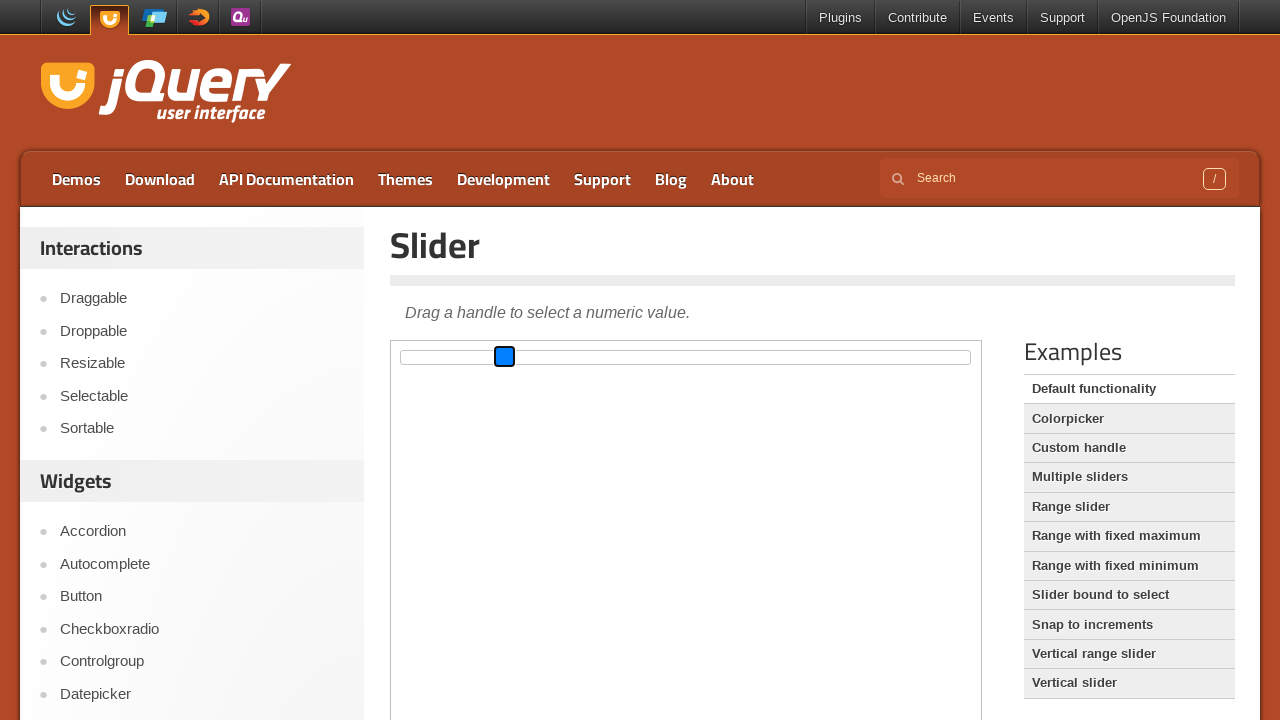

Released mouse button to complete slider drag at (502, 357)
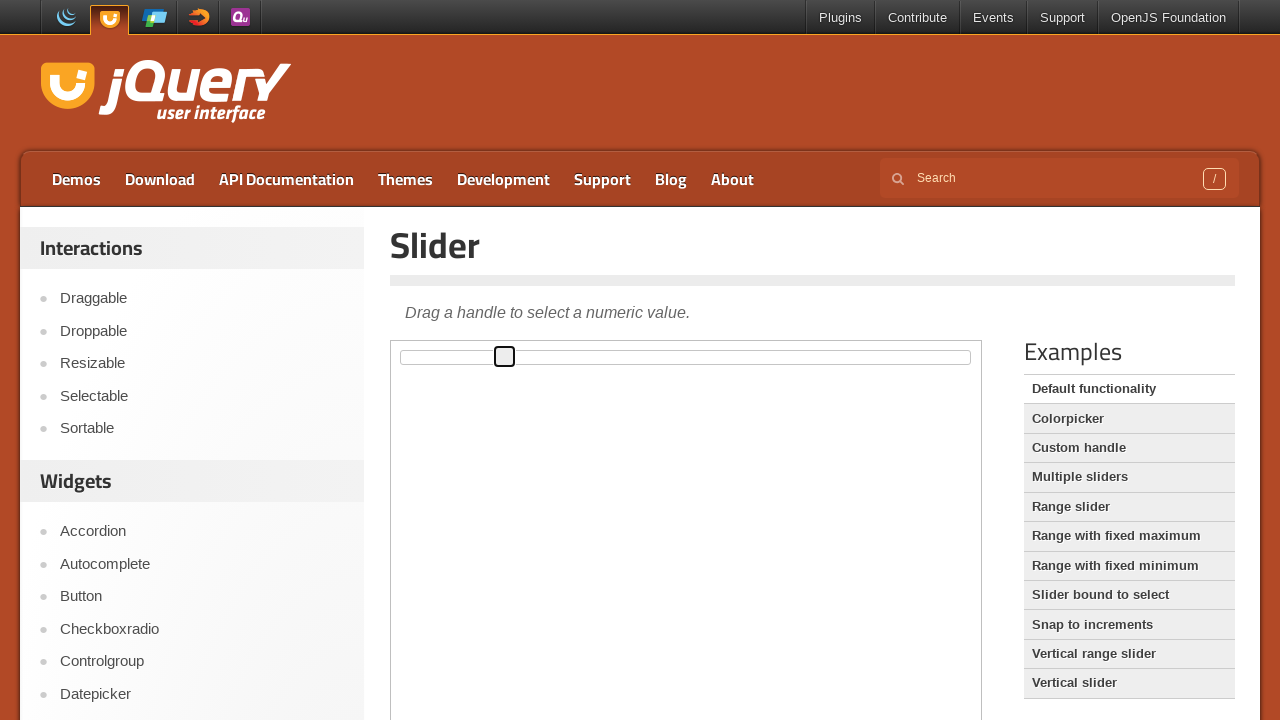

Waited 1 second to observe slider result
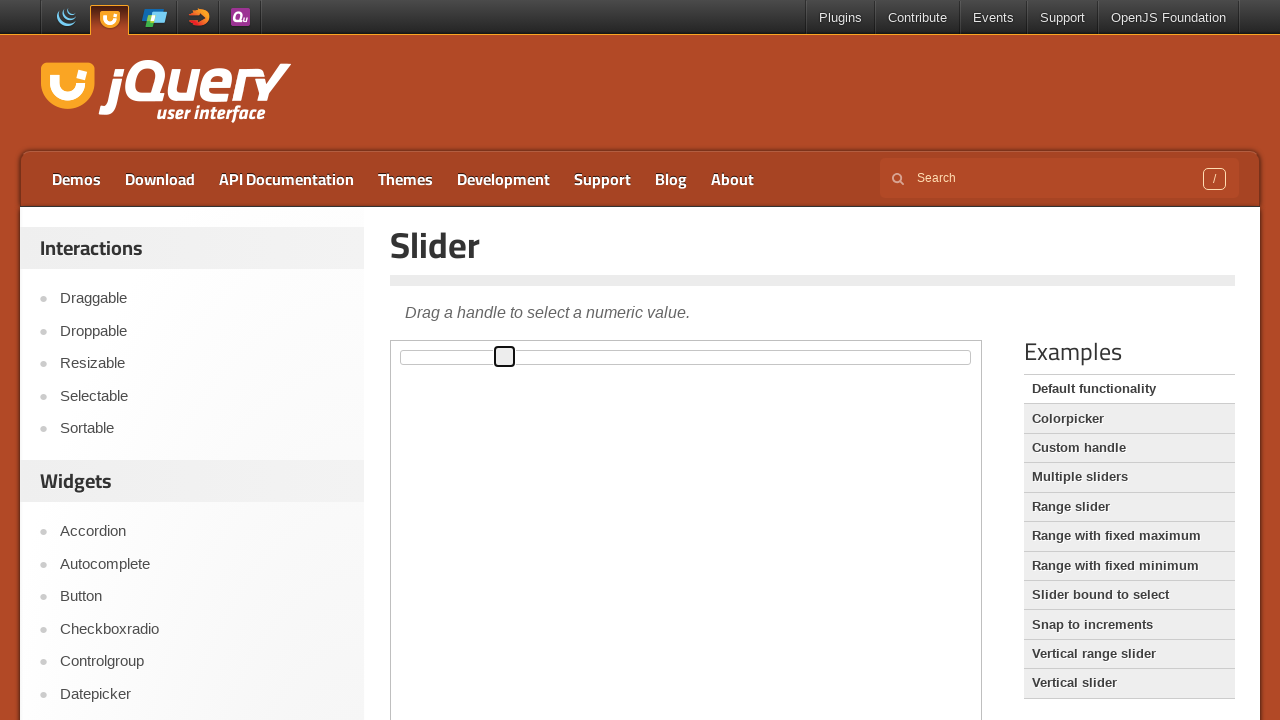

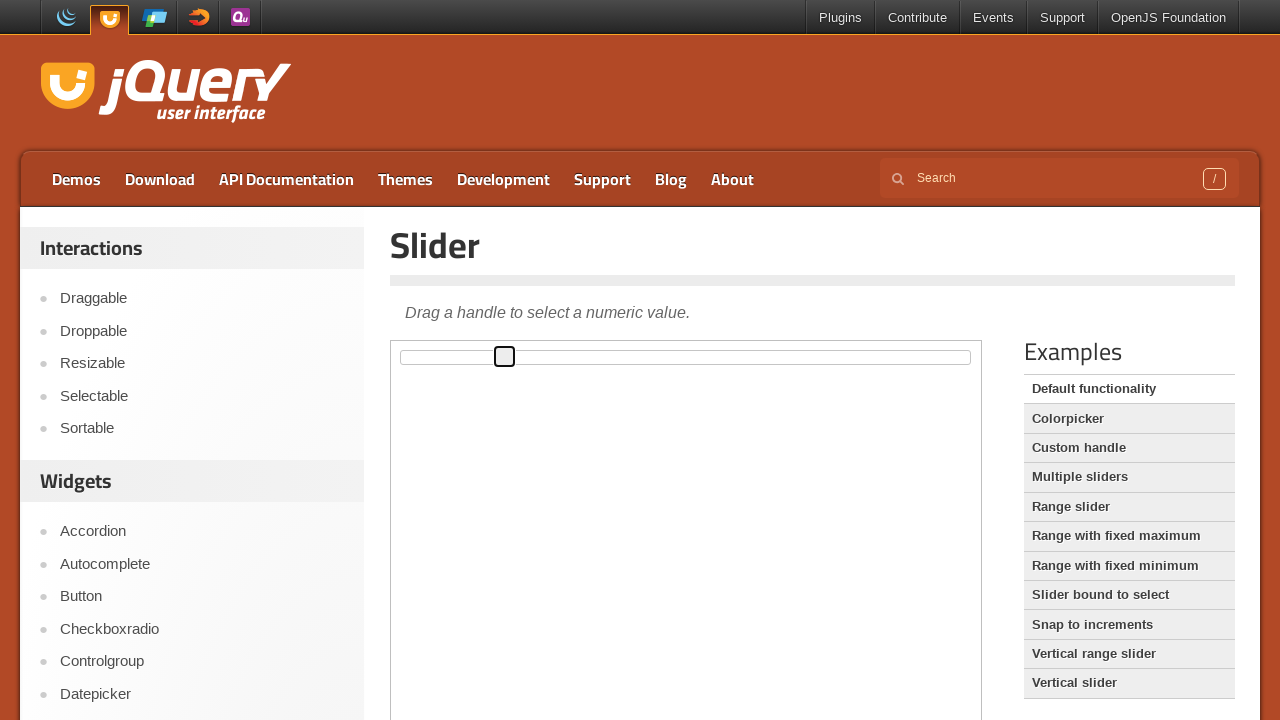